Tests navigation to the search page by clicking the search link and verifying the search input becomes visible

Starting URL: http://ss.com/ru/

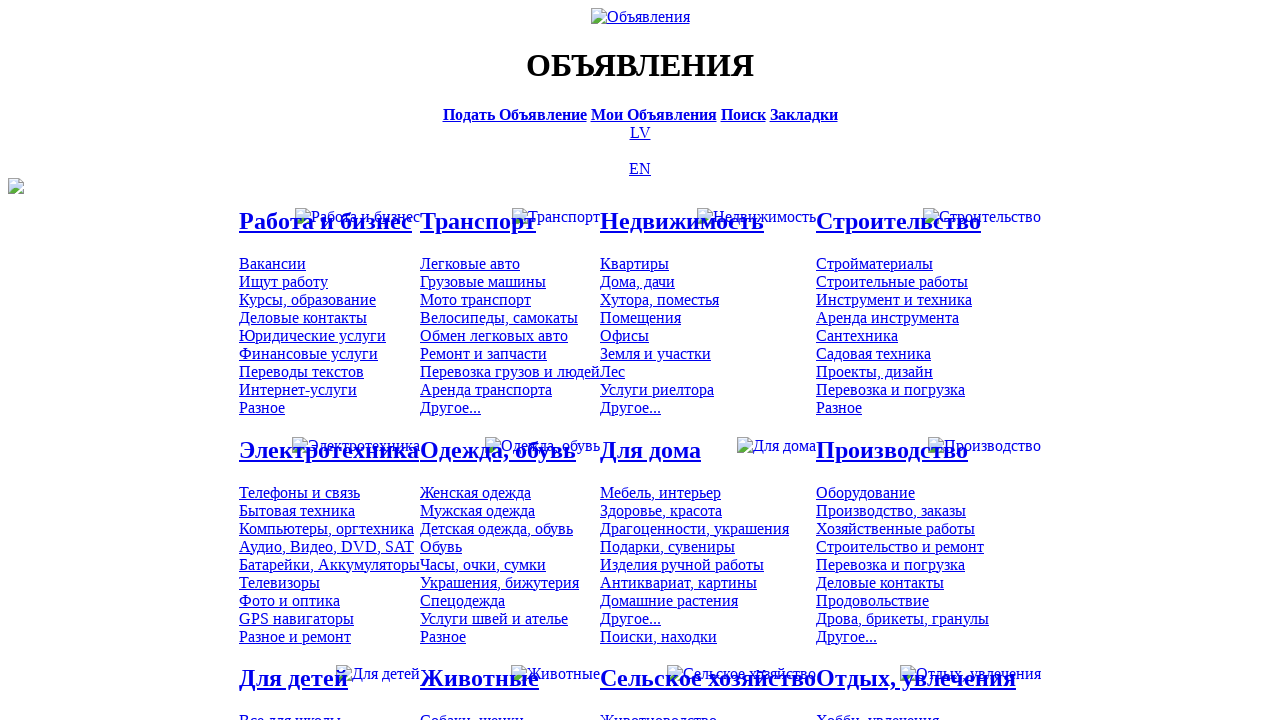

Clicked search link in main menu at (743, 114) on .menu_main .a_menu[href='/ru/search/']
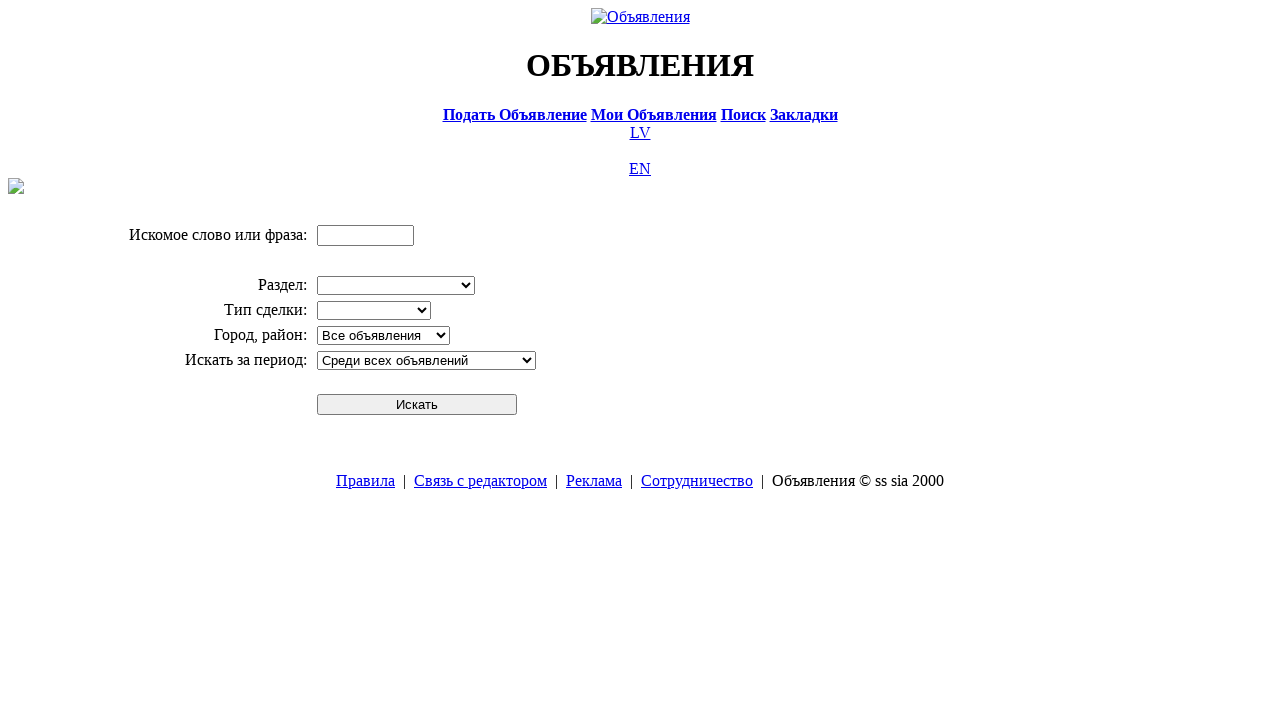

Search input field became visible
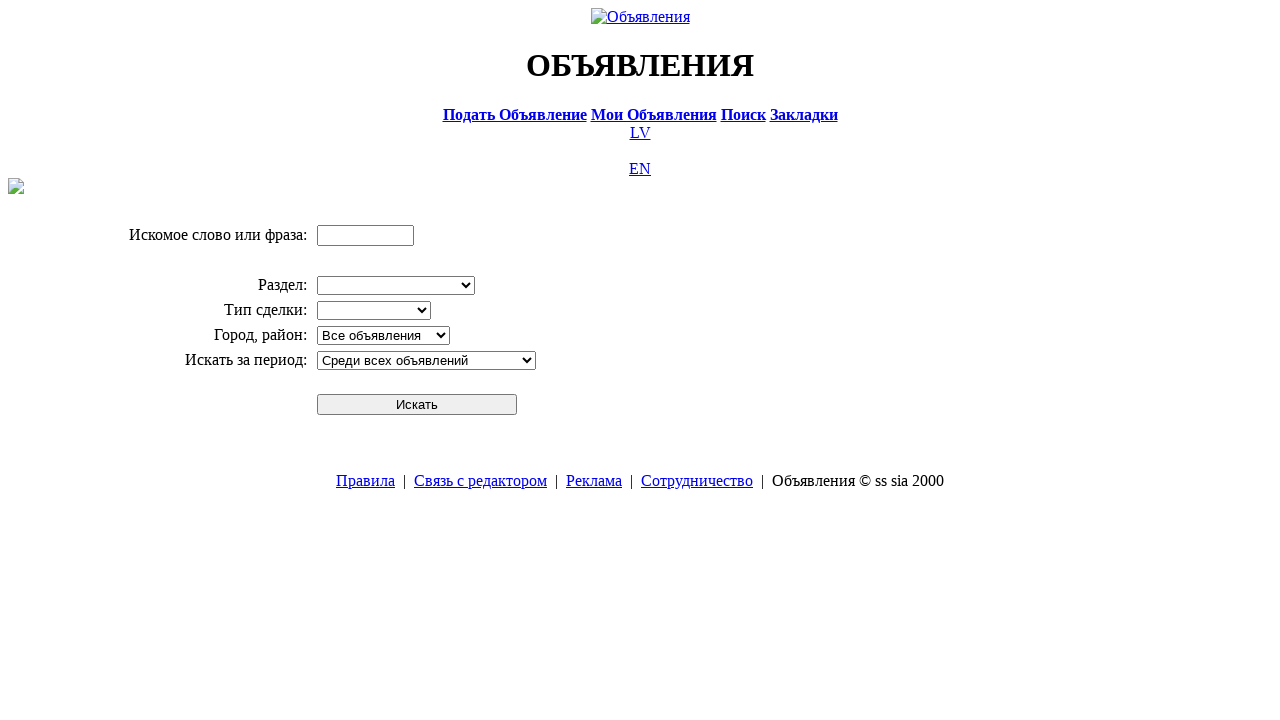

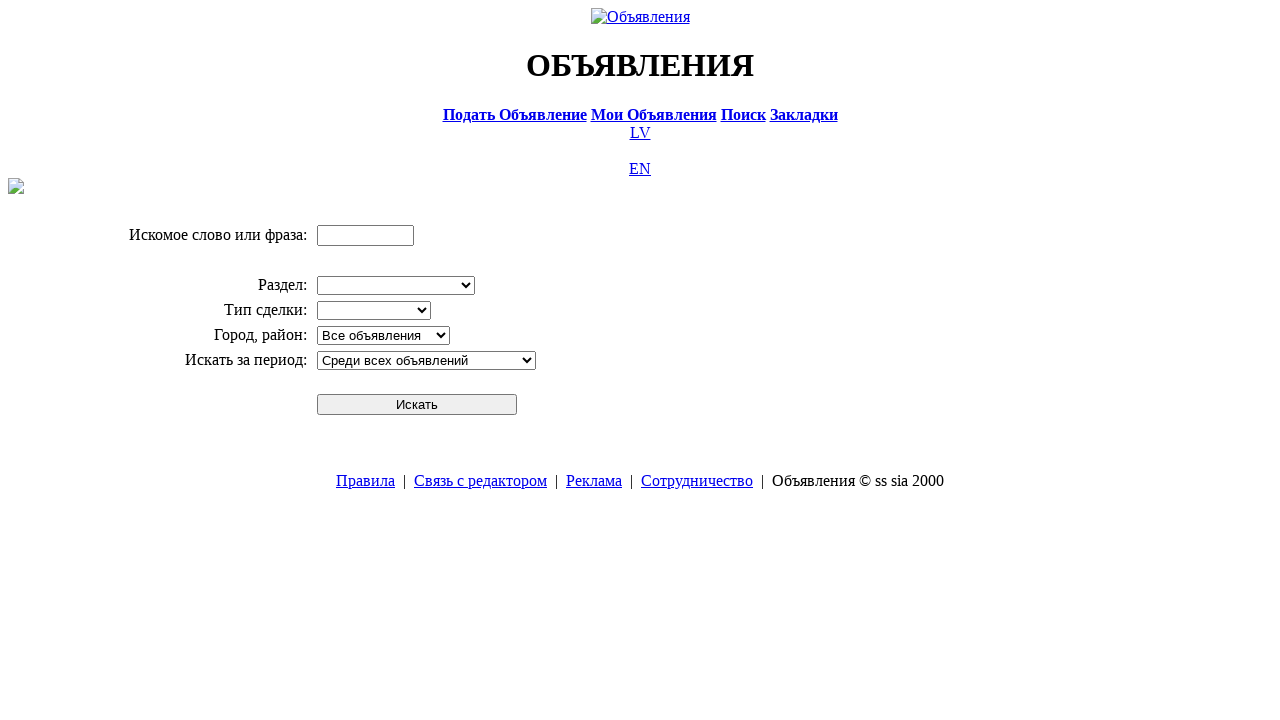